Tests hotel search form by filling in the location field and email newsletter field using ID selectors

Starting URL: https://hotel-testlab.coderslab.pl/en/

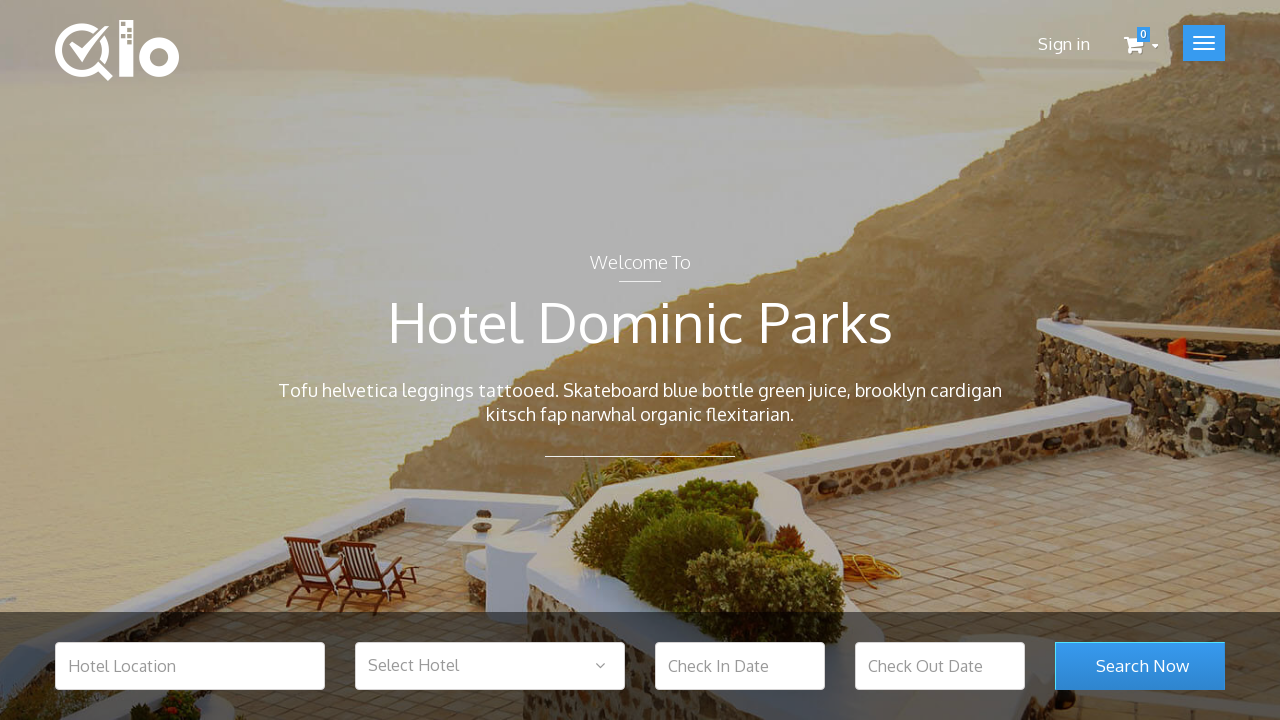

Filled hotel location field with 'Warsaw' using ID selector on #hotel_location
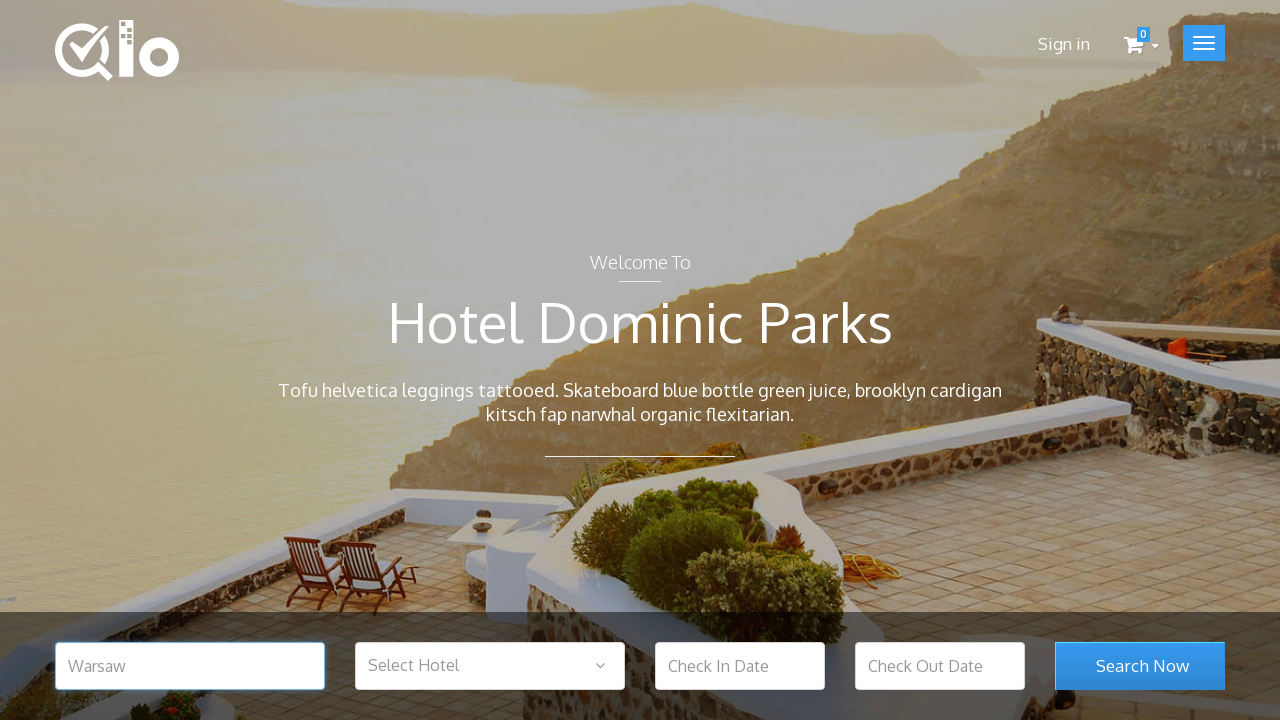

Filled newsletter email field with 'test@test.com' using ID selector on #newsletter-input
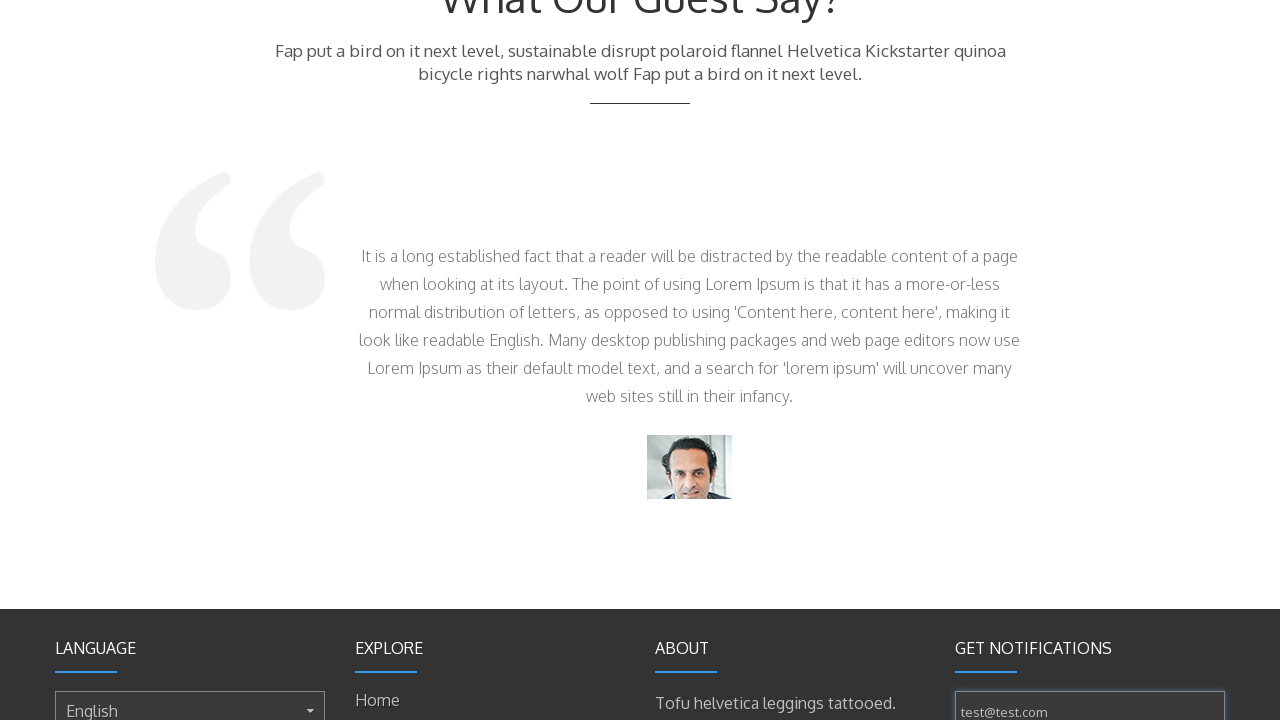

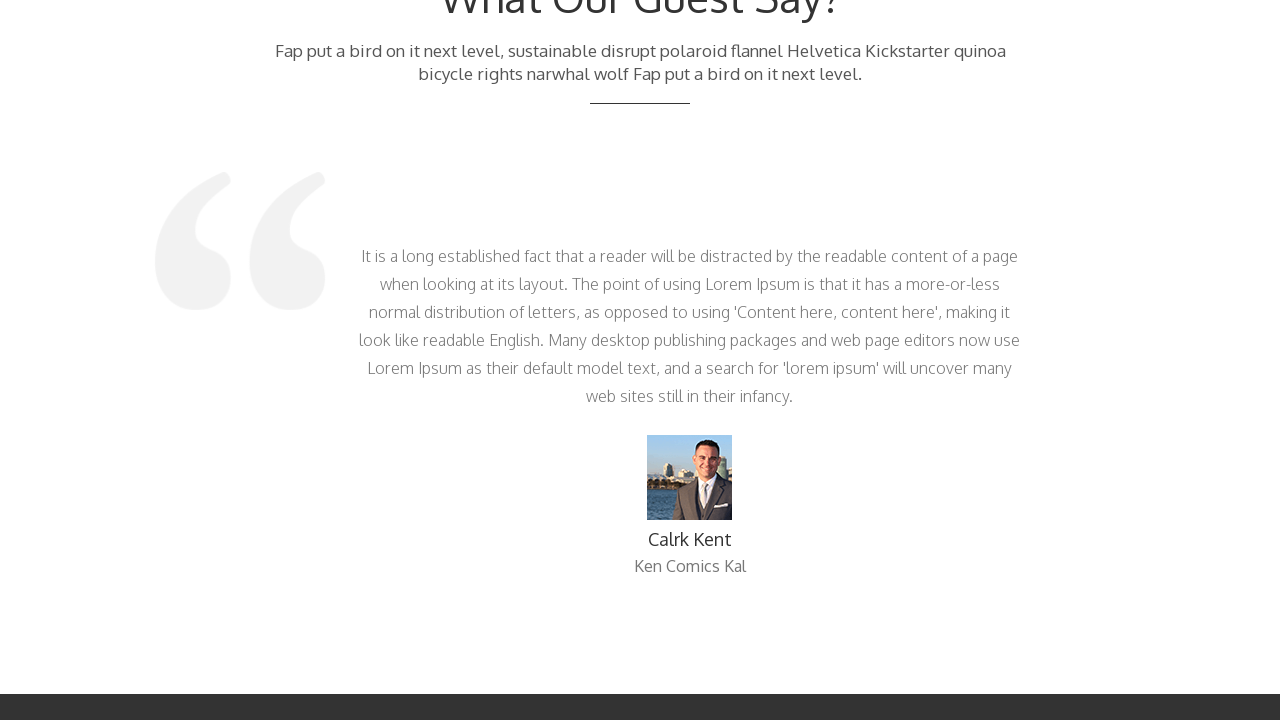